Tests multiple file upload functionality by selecting two files via the file input and verifying that both files are displayed in the upload list.

Starting URL: https://davidwalsh.name/demo/multiple-file-upload.php

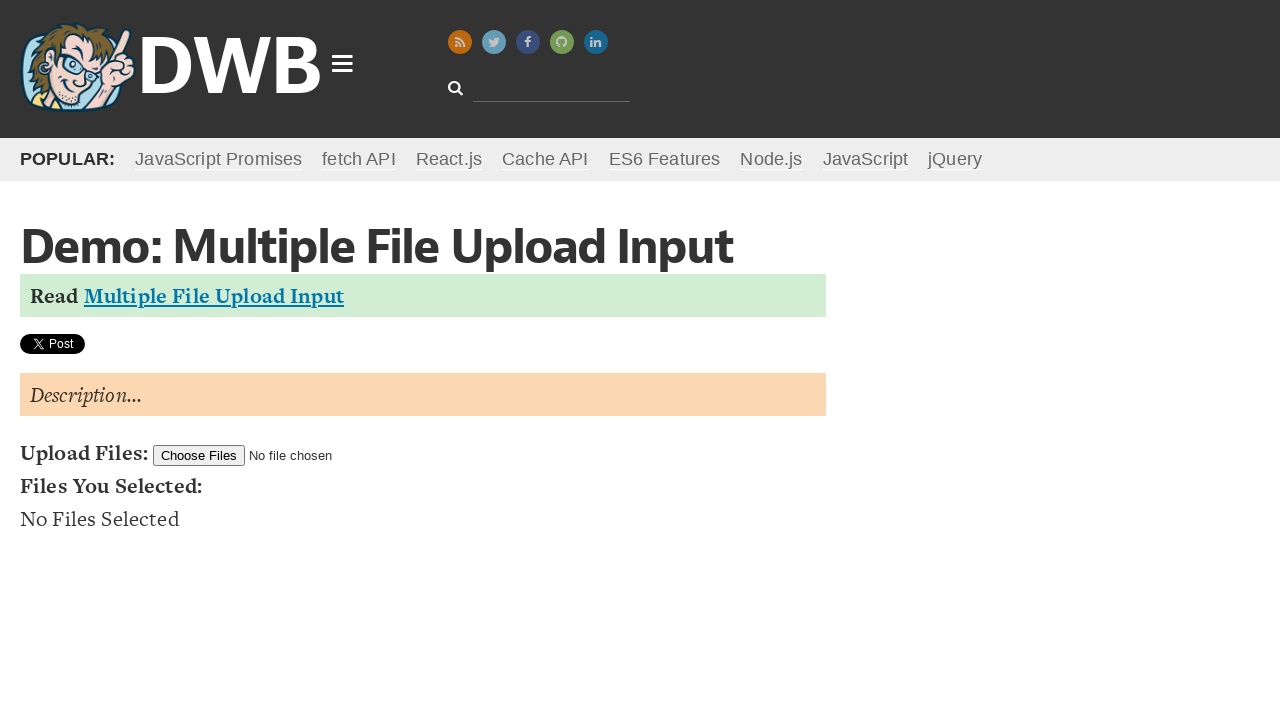

Created test file 1 at /tmp/test1.txt
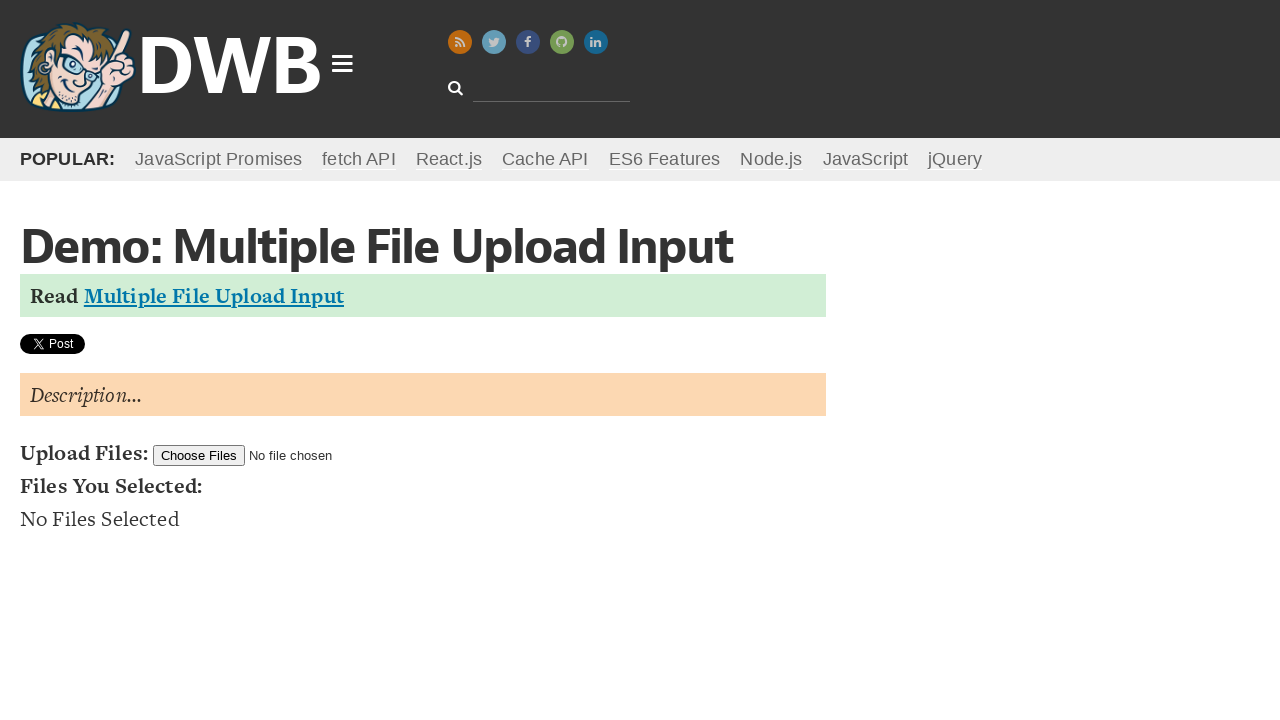

Created test file 2 at /tmp/test2.txt
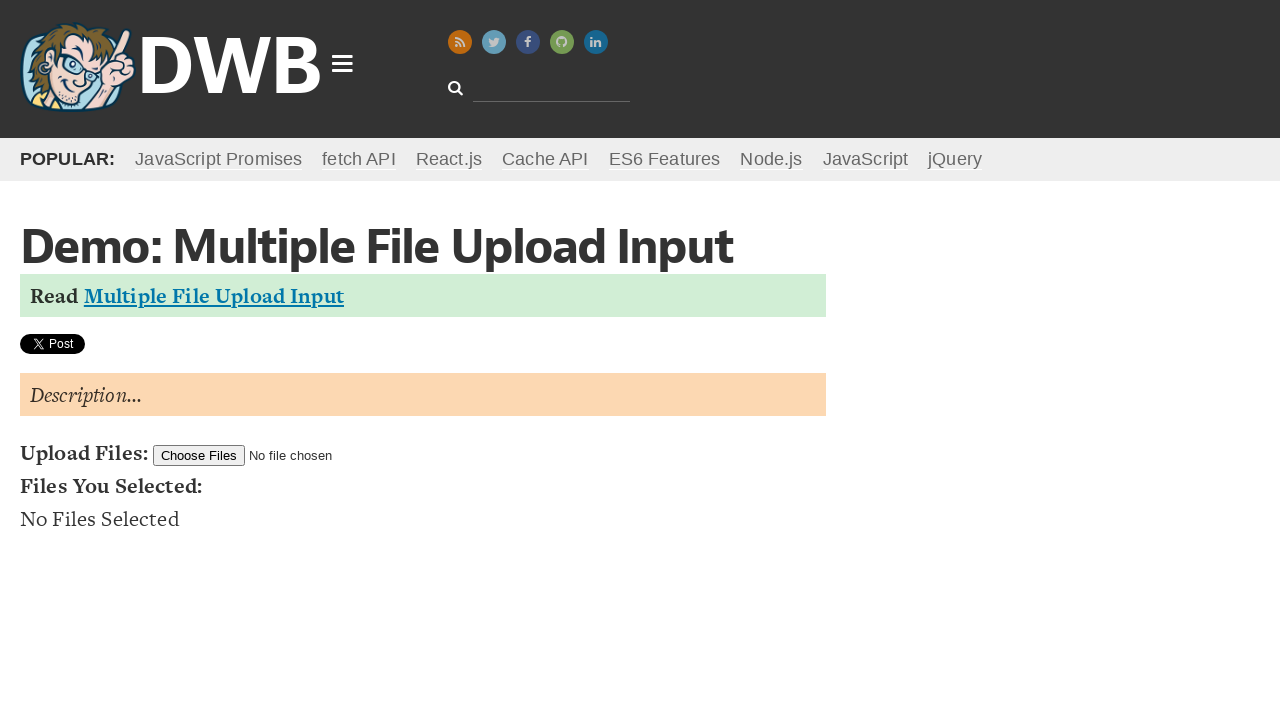

Selected two files for upload via file input
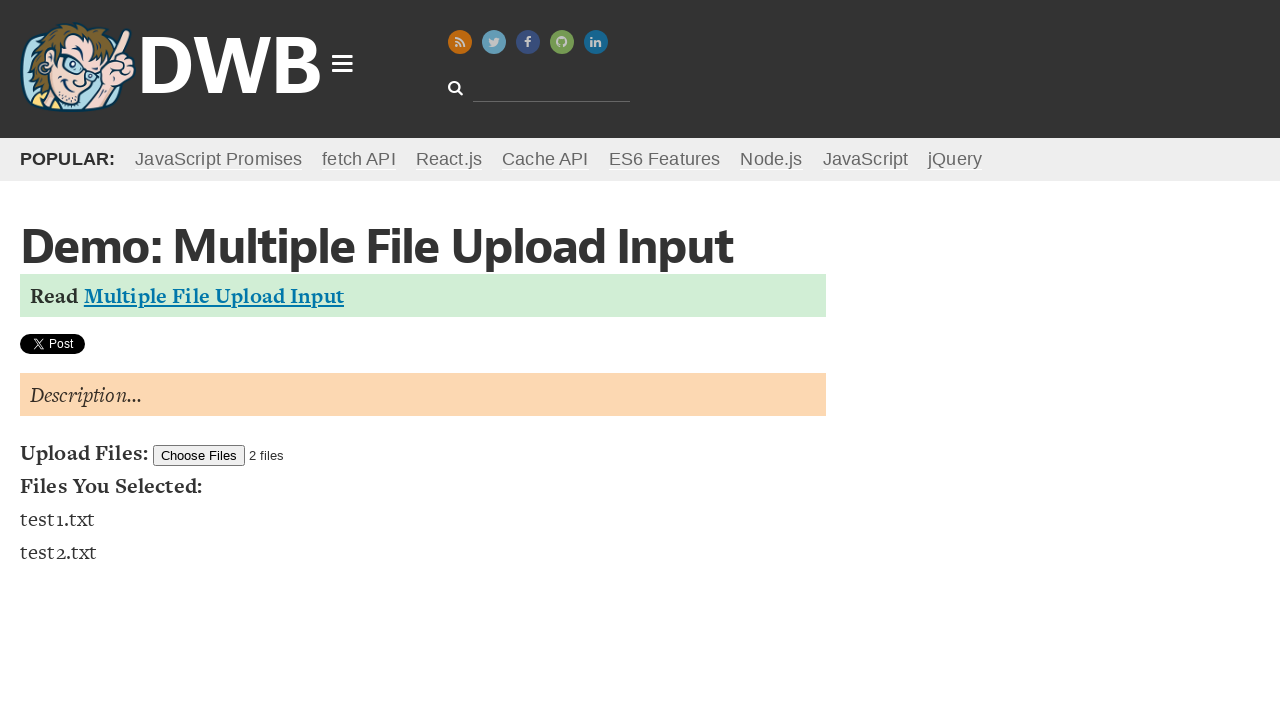

File list updated and appeared on the page
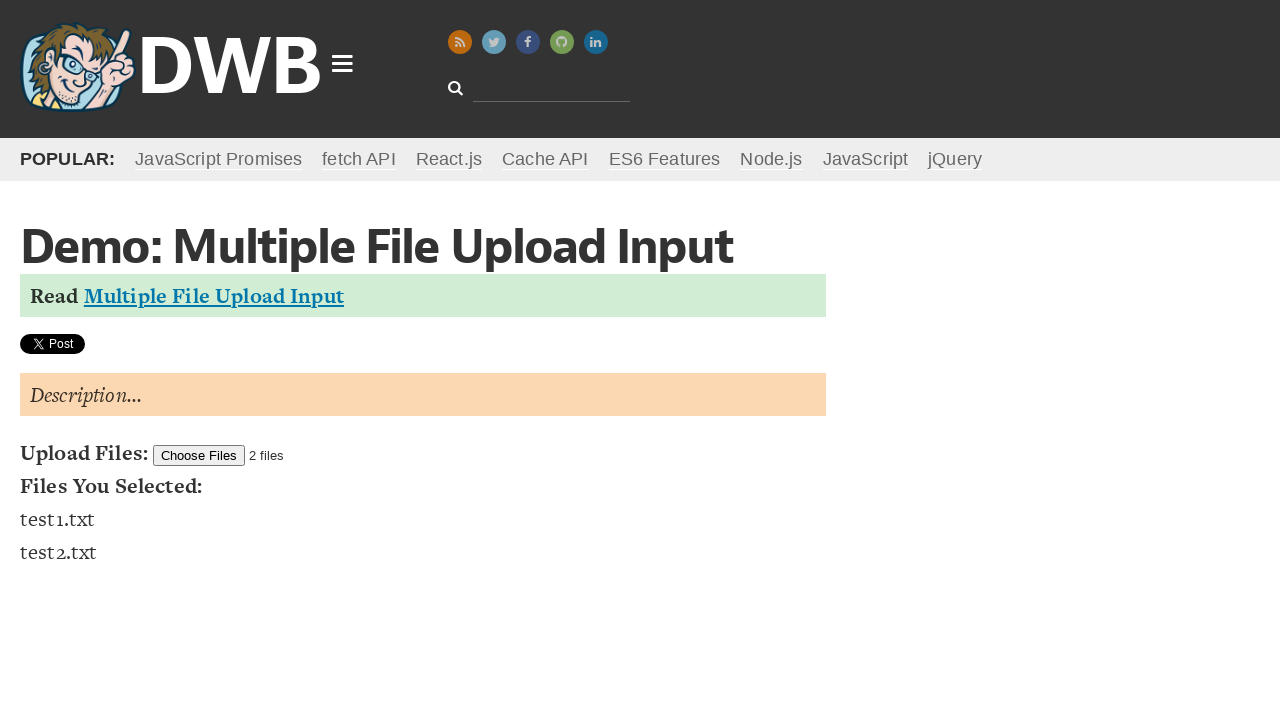

Verified that 2 files are displayed in the upload list
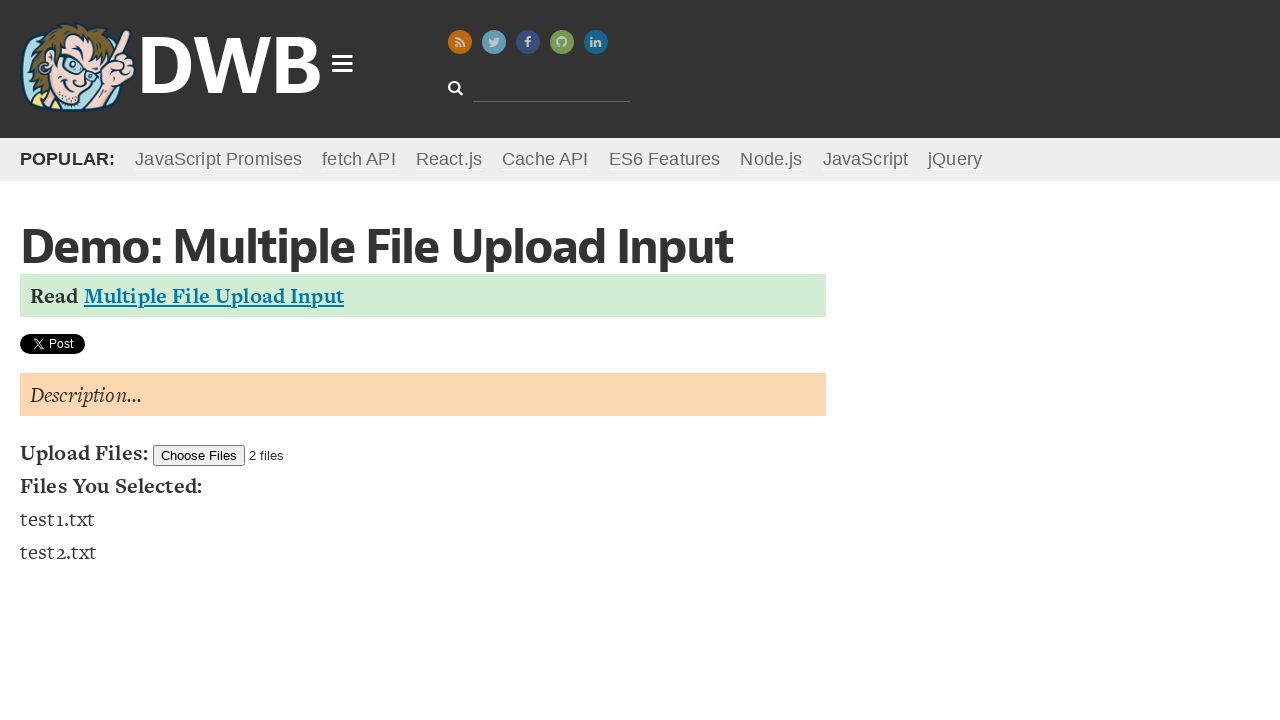

Verified first file name is 'test1.txt'
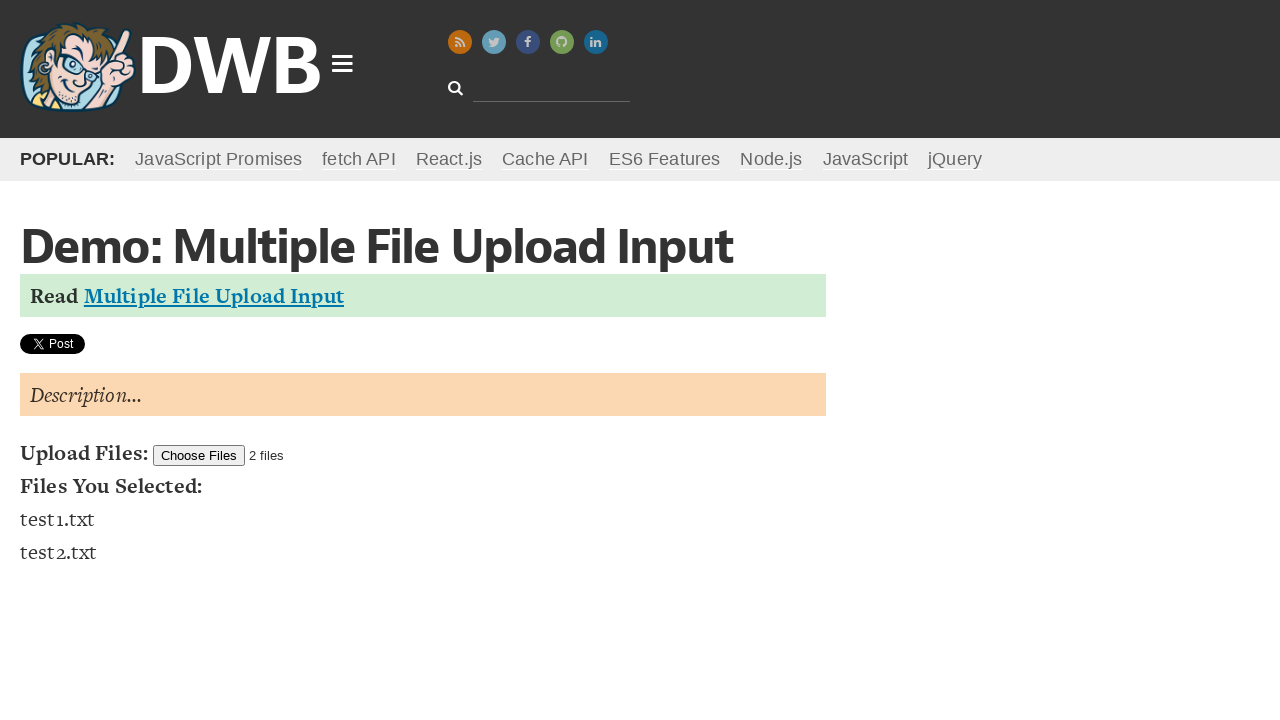

Verified second file name is 'test2.txt'
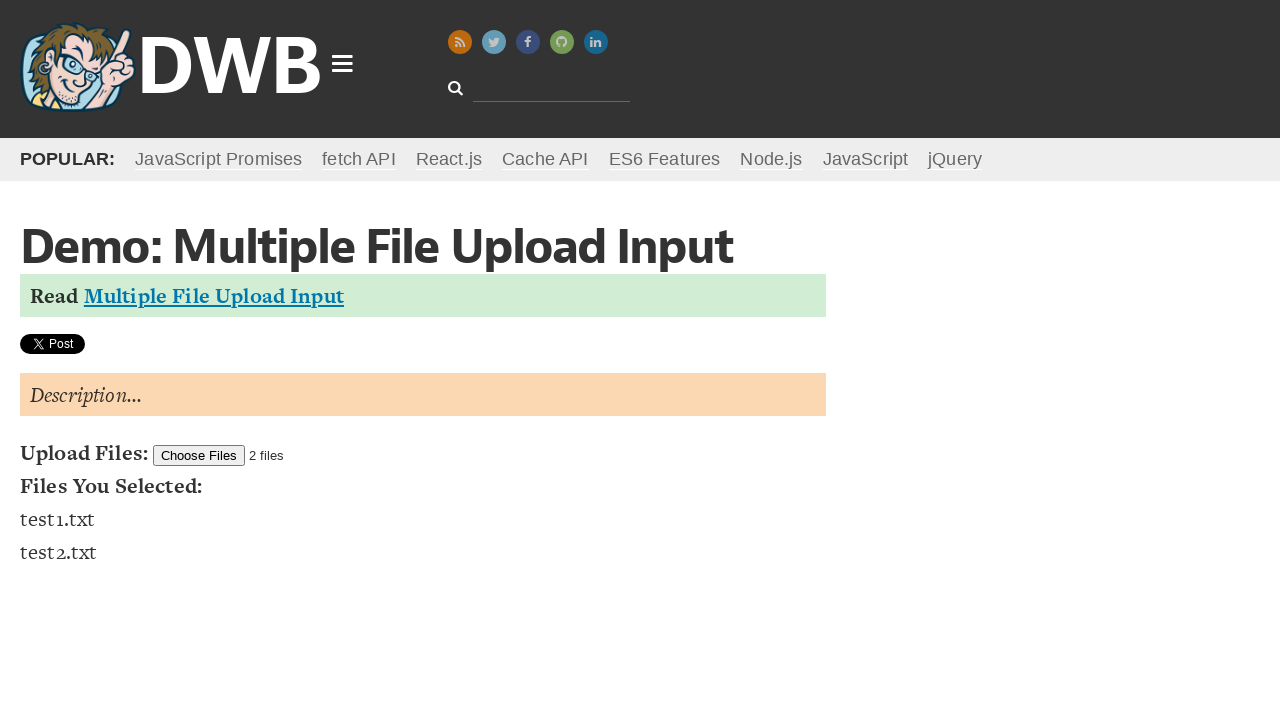

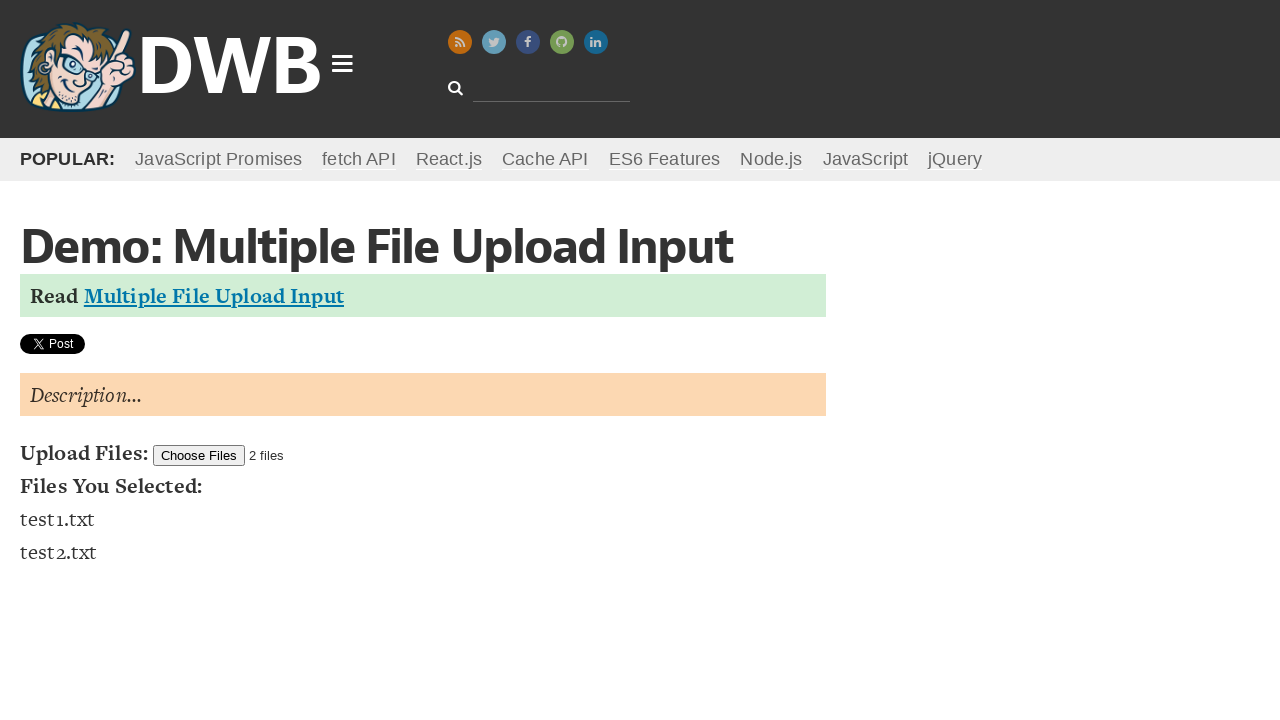